Tests clicking a JavaScript prompt button and accepting it by clicking OK without entering text

Starting URL: https://the-internet.herokuapp.com/javascript_alerts

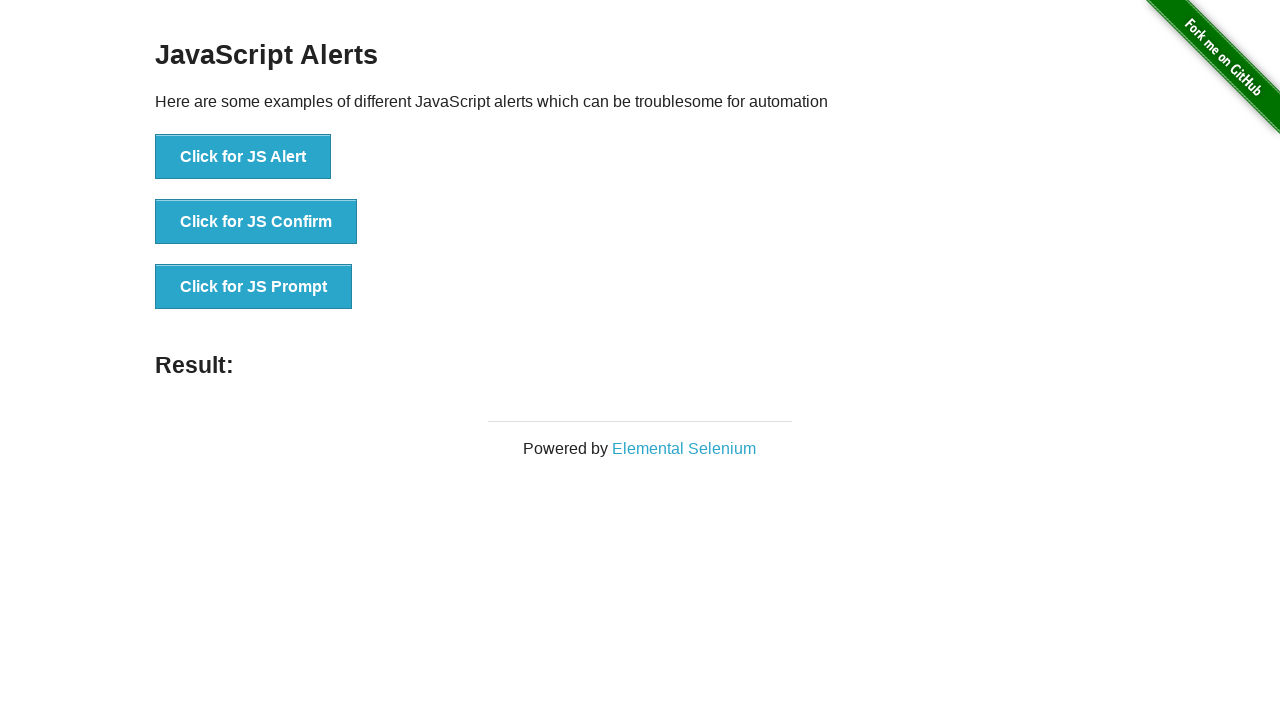

Set up dialog handler to accept prompts without entering text
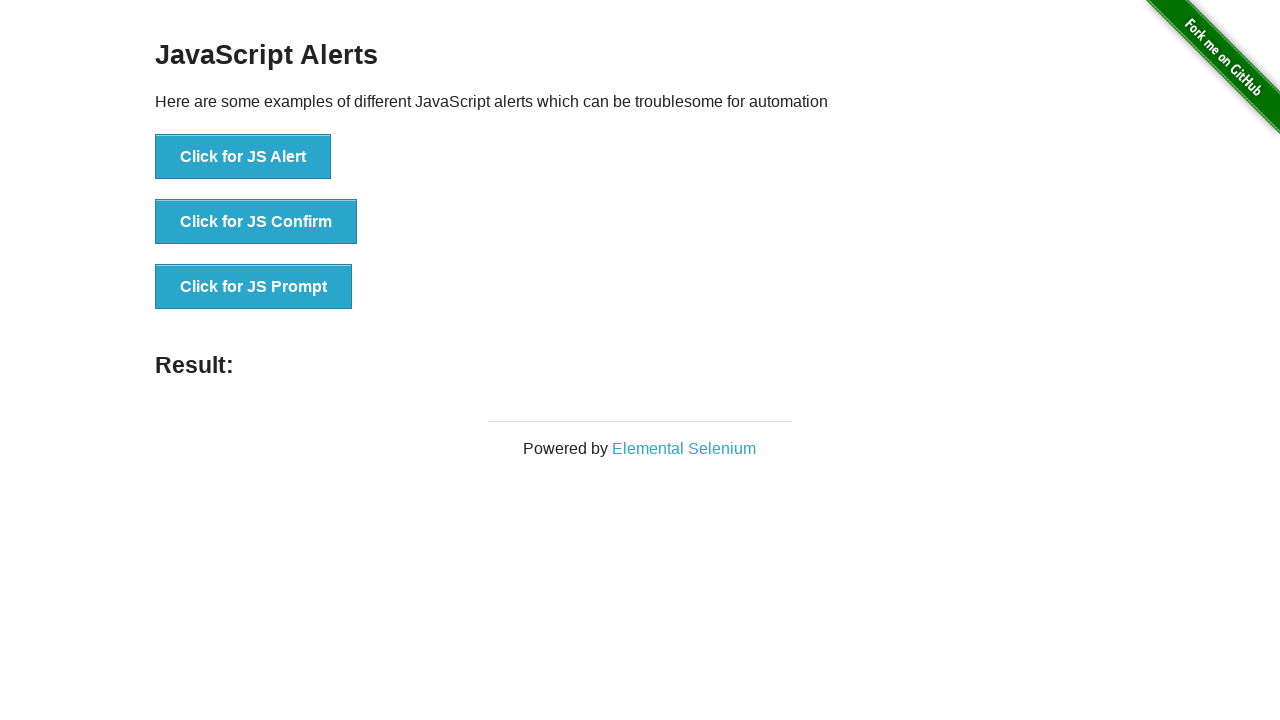

Clicked the JavaScript prompt button at (254, 287) on button[onclick='jsPrompt()']
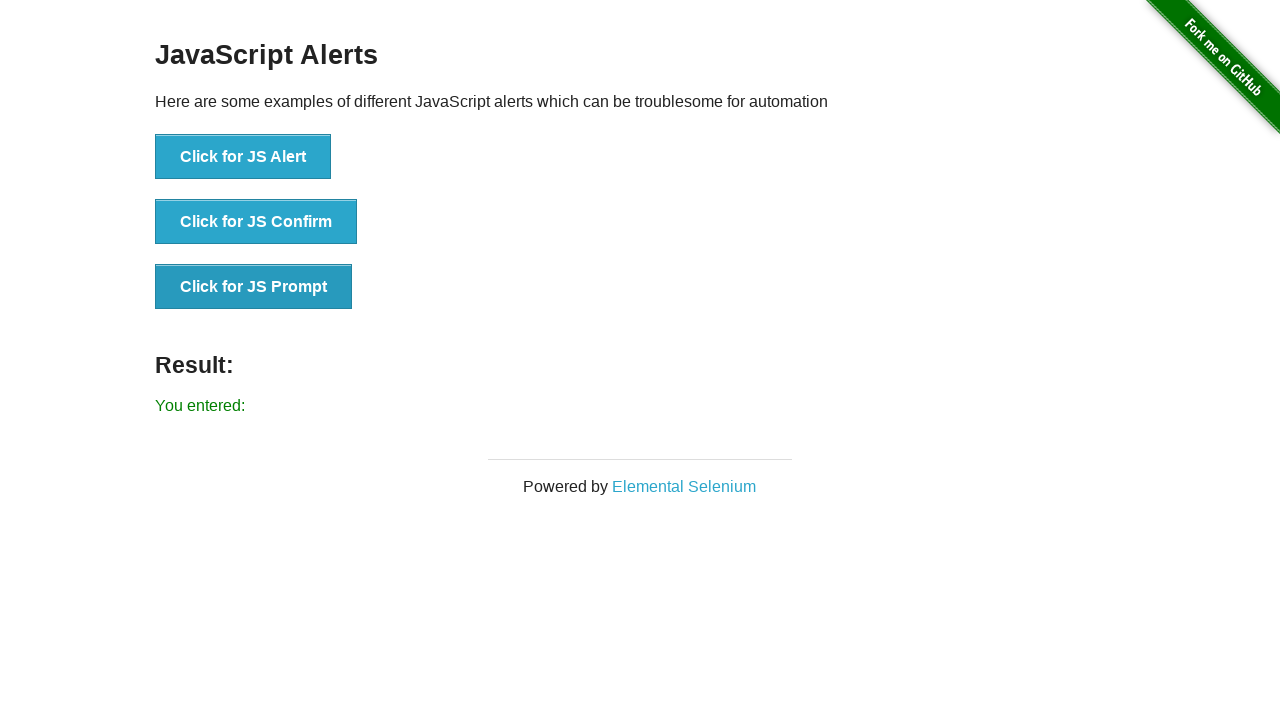

Result text appeared after accepting the prompt
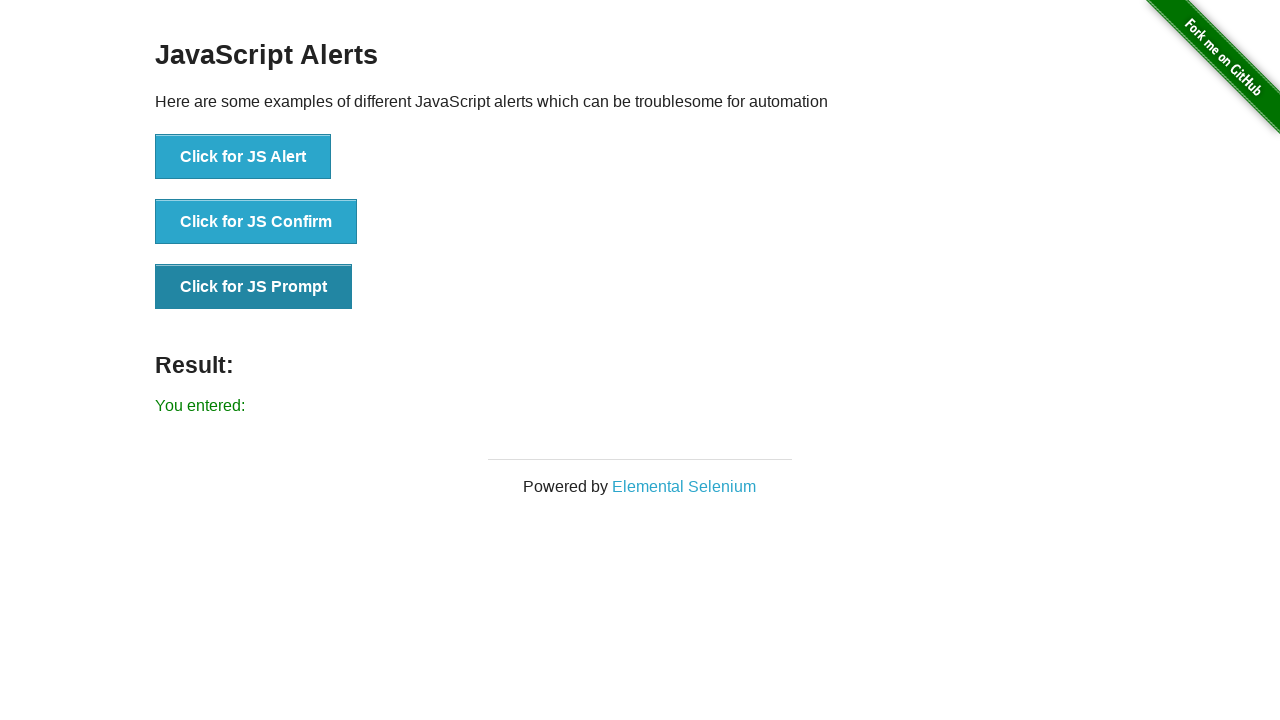

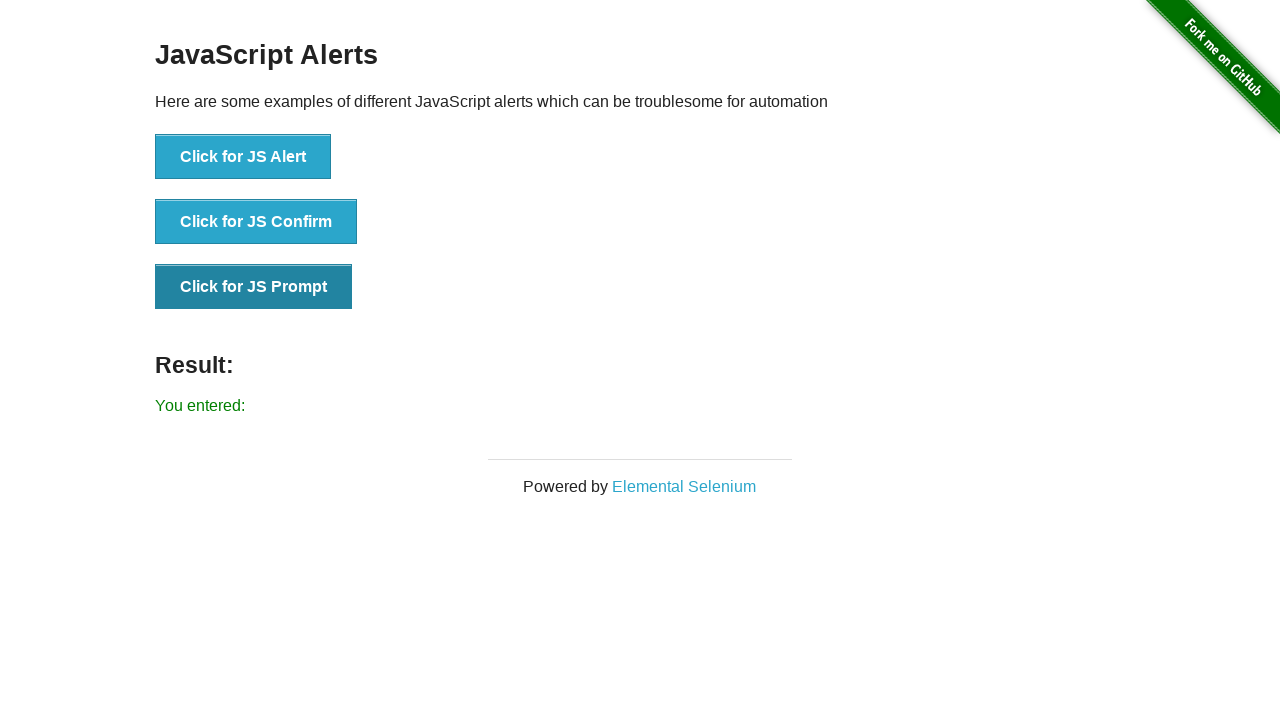